Tests that the input field is cleared after adding a todo item

Starting URL: https://example.cypress.io/todo#/

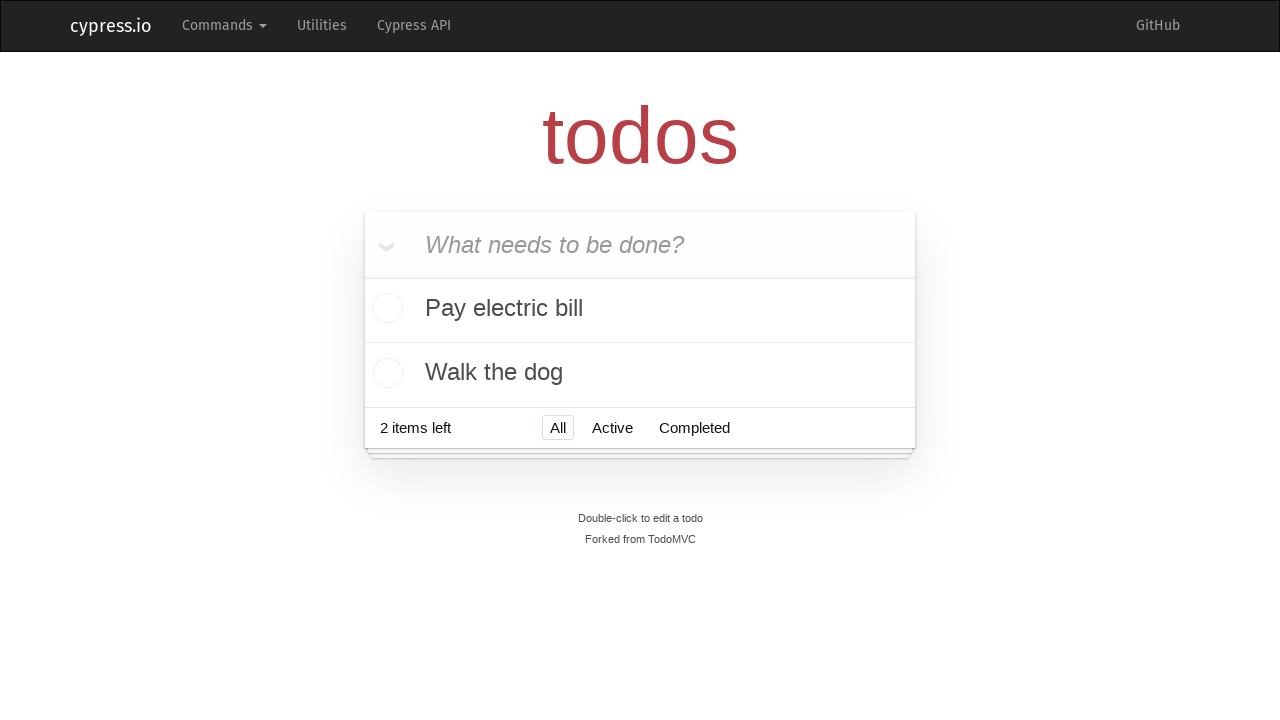

Filled todo input field with 'buy some cheese' on internal:attr=[placeholder="What needs to be done?"i]
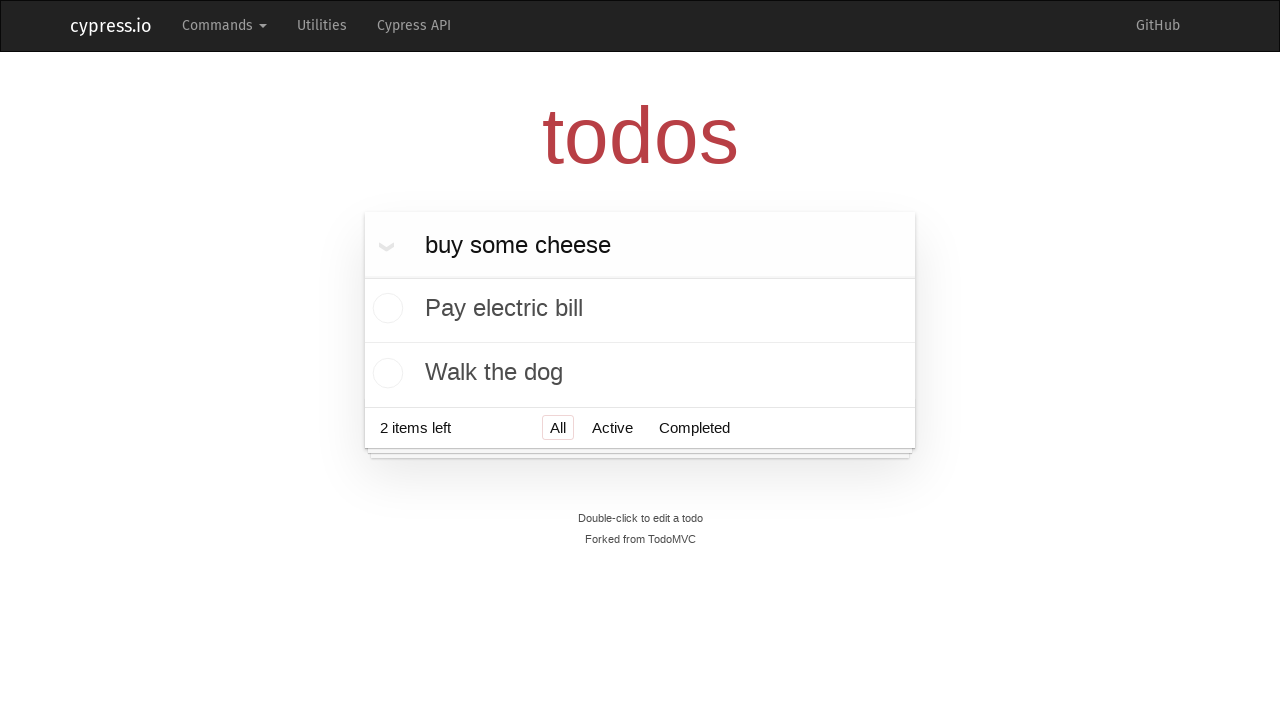

Pressed Enter to add todo item on internal:attr=[placeholder="What needs to be done?"i]
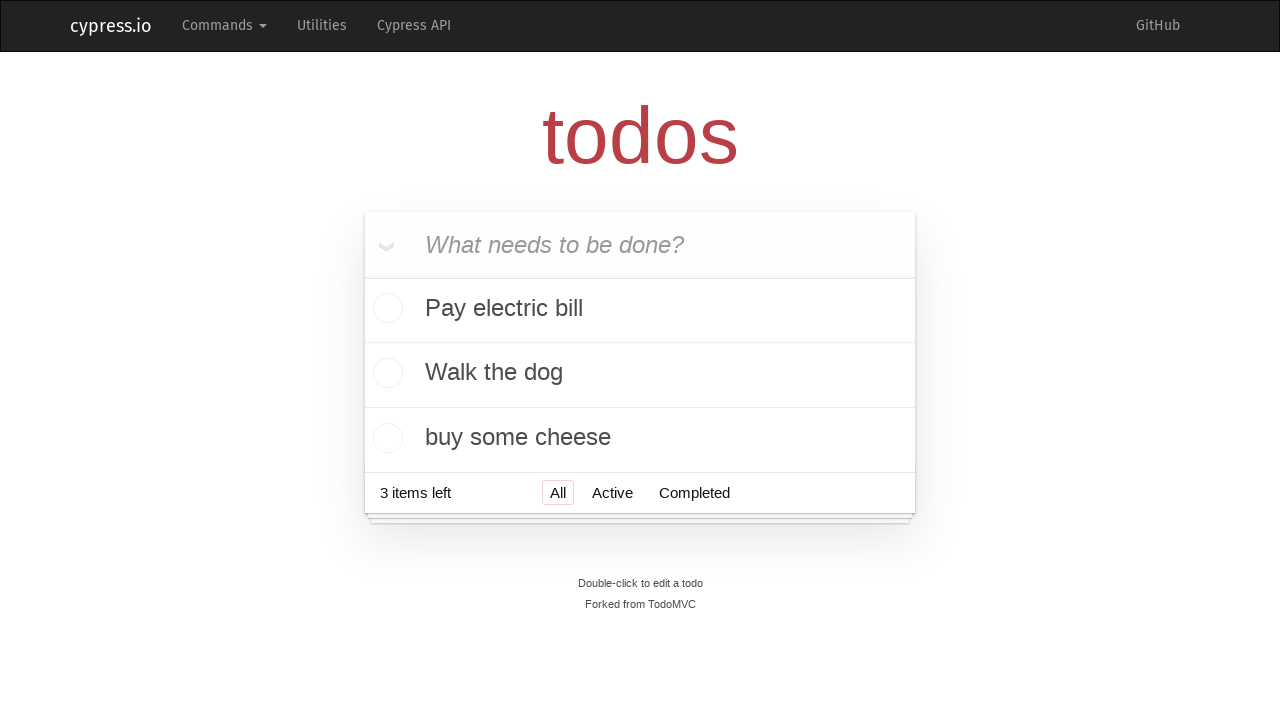

Todo item 'buy some cheese' appeared in the list
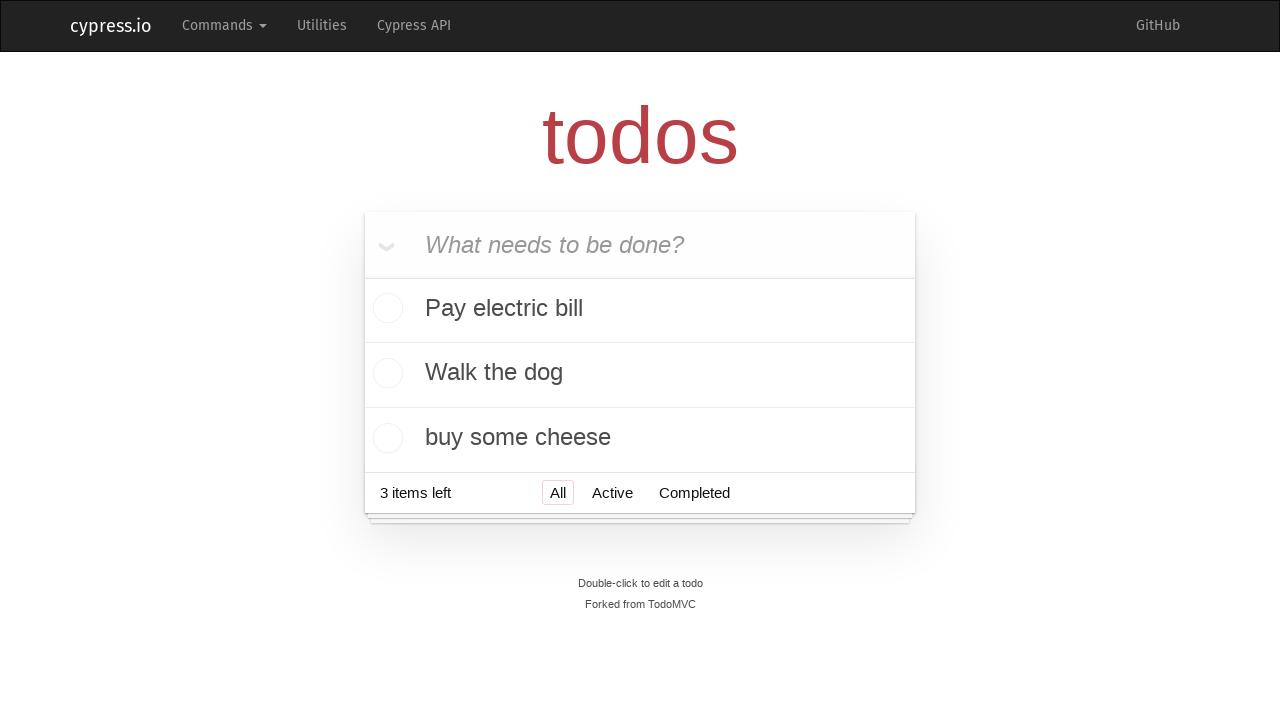

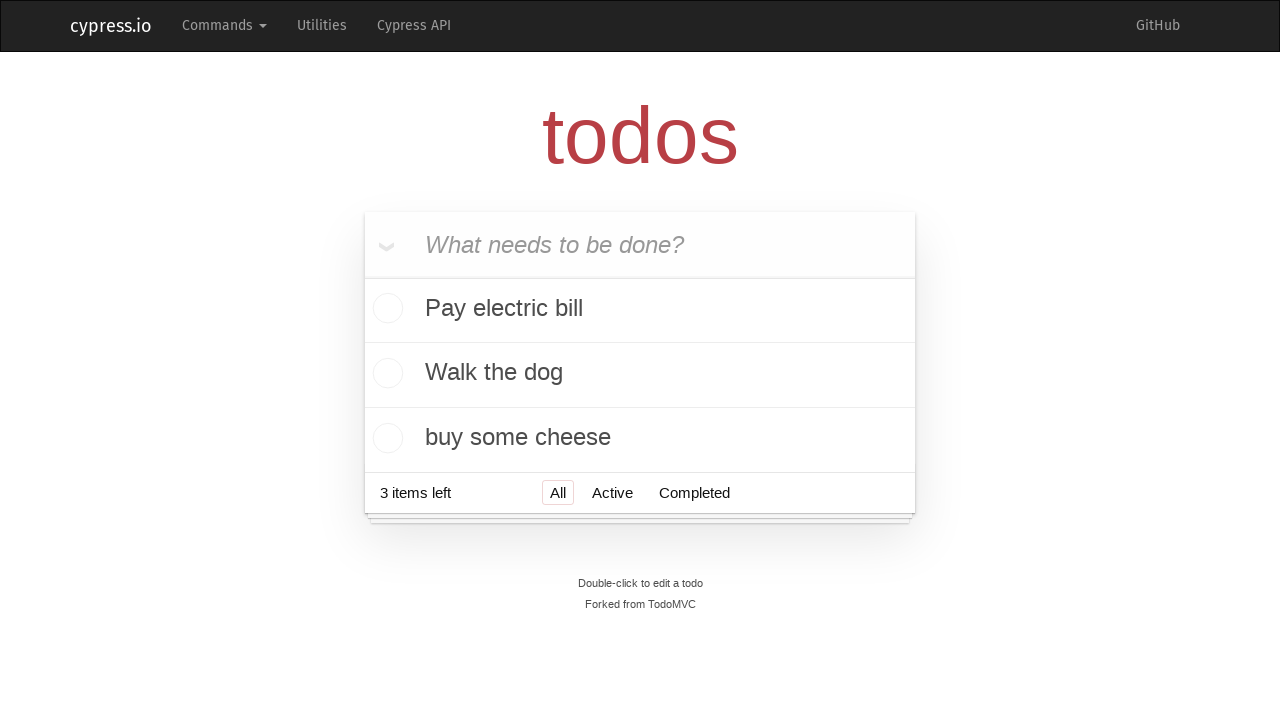